Navigates to the ABC index page and verifies the table column headers are Language, Author, Date, Comments, Rate

Starting URL: http://www.99-bottles-of-beer.net/

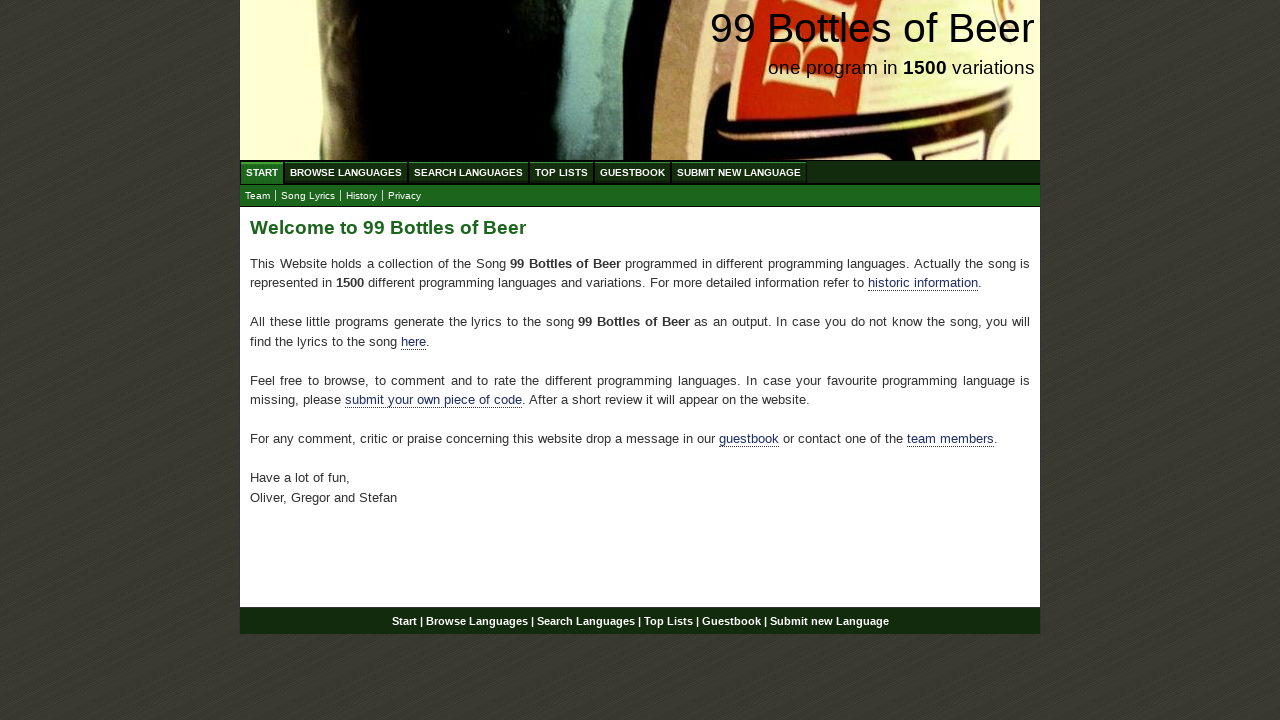

Clicked on 'Browse Languages' (ABC) menu link at (346, 172) on xpath=//ul[@id='menu']//li/a[@href='/abc.html']
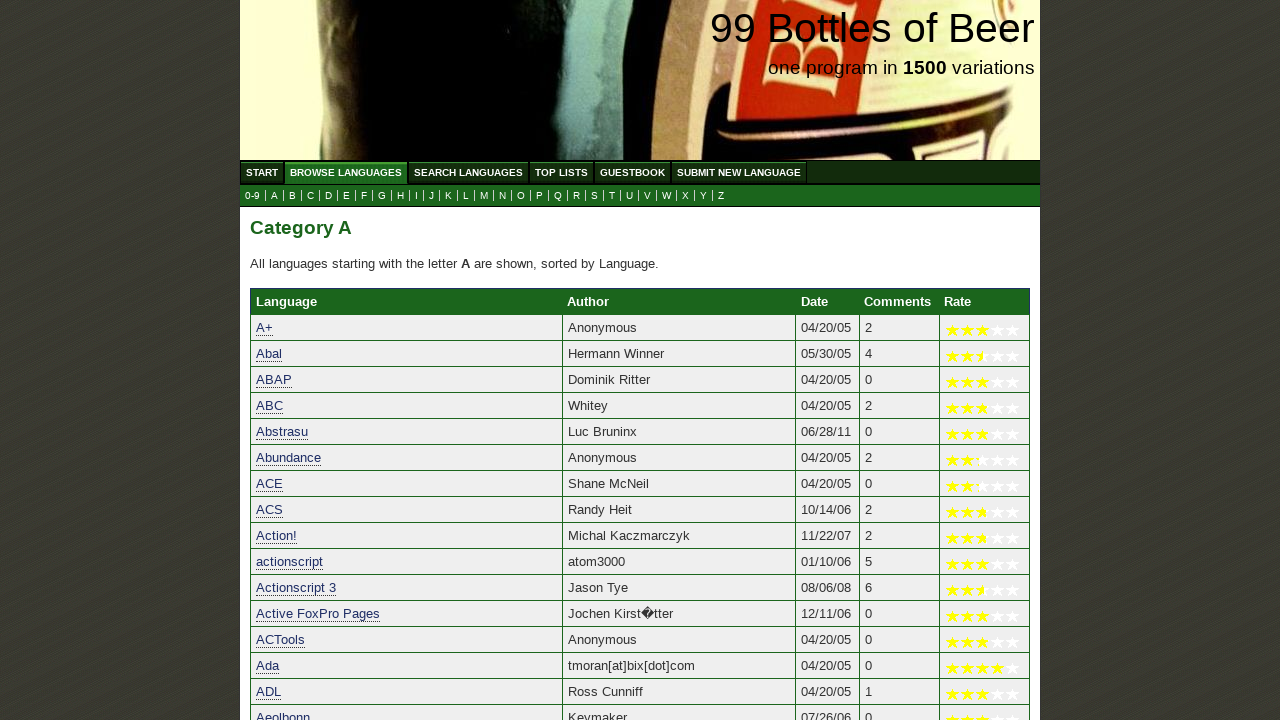

Table headers loaded on ABC index page
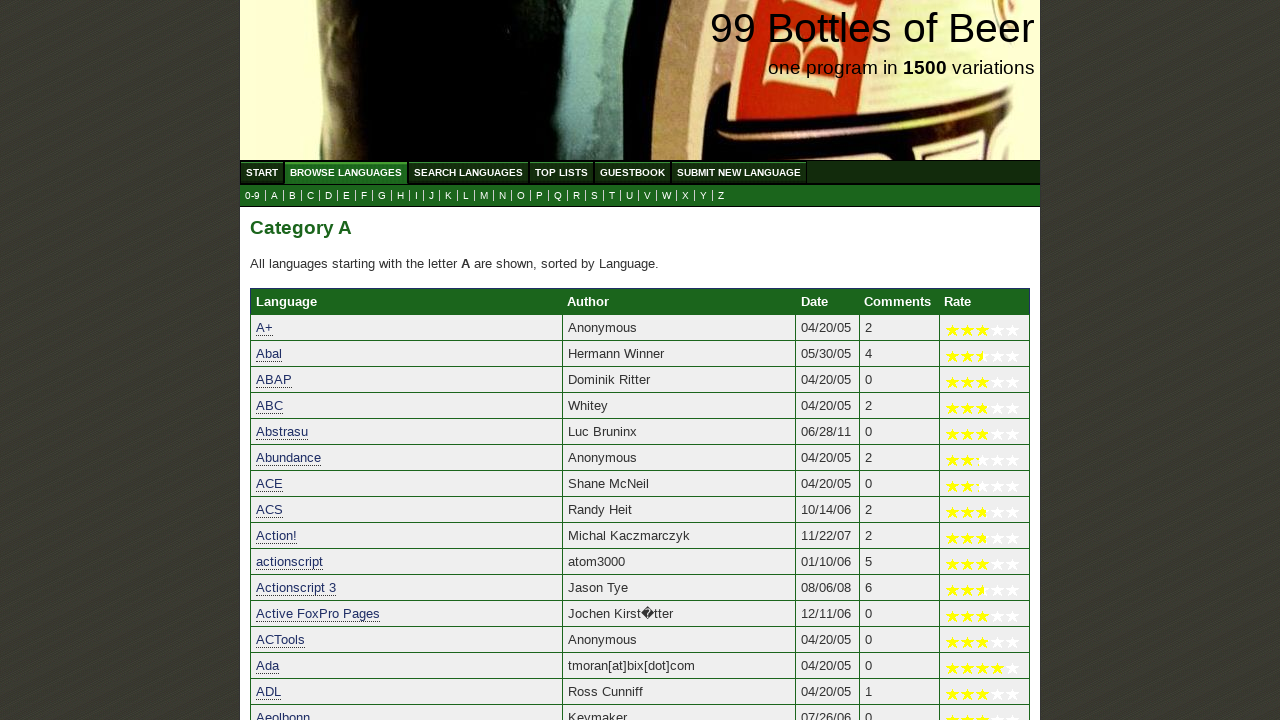

Retrieved all table column headers
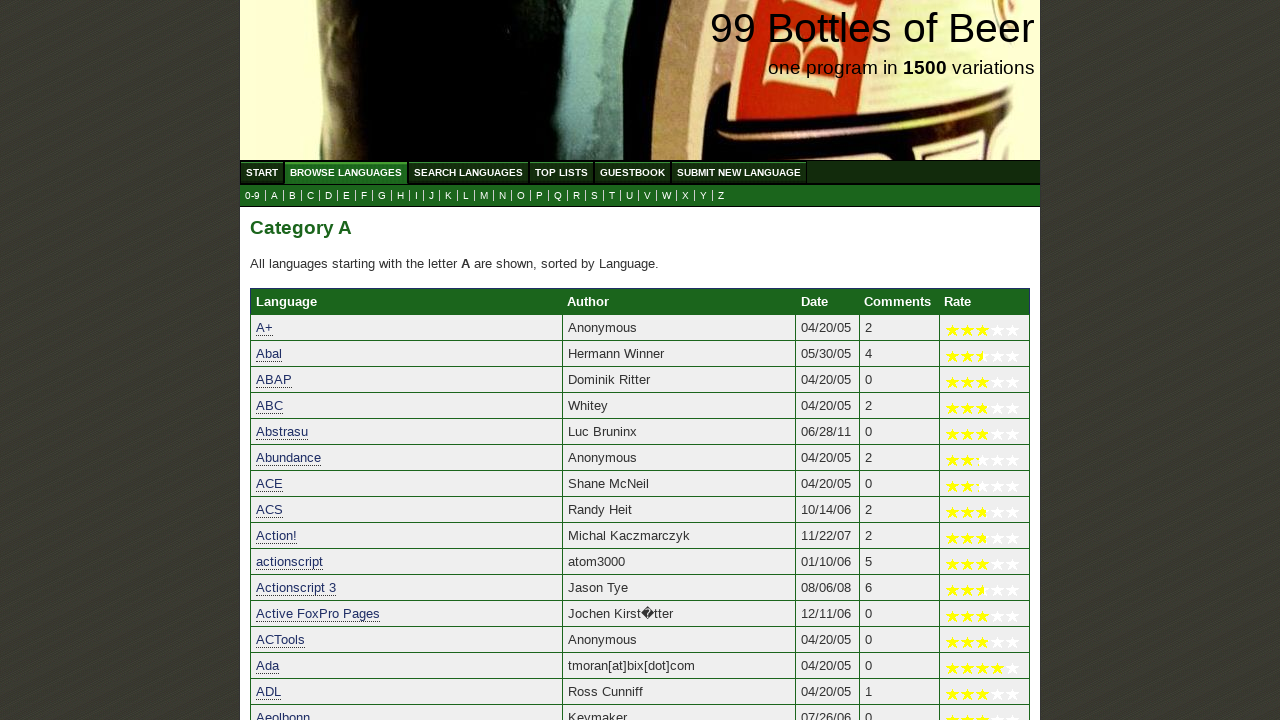

Verified all table column headers match expected values: Language, Author, Date, Comments, Rate
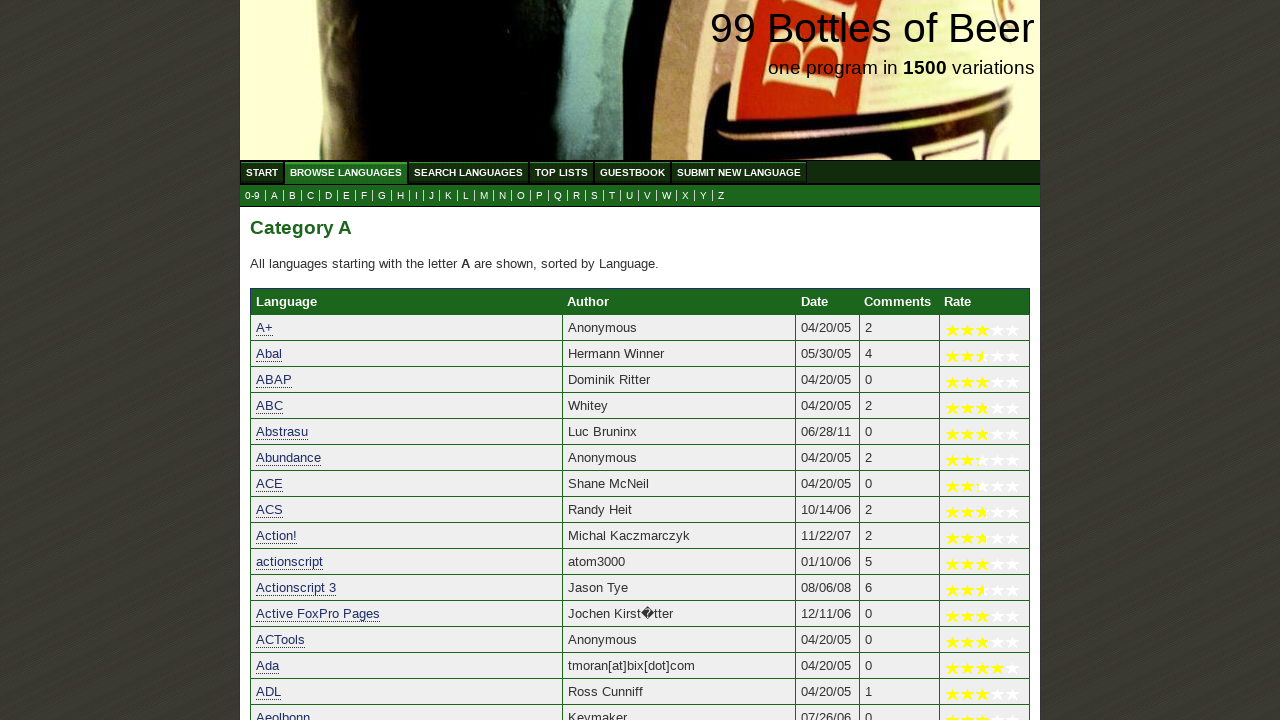

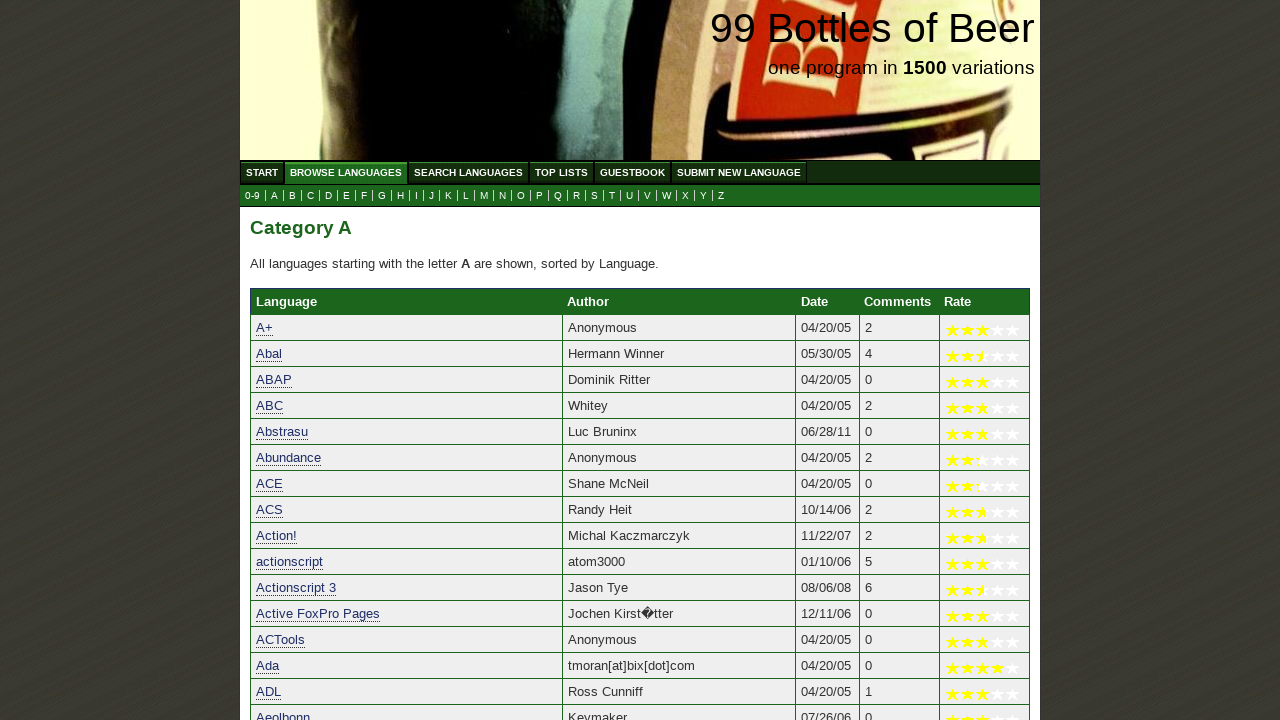